Tests bank manager functionality by logging in as manager and creating a new account for Neville Longbottom with Rupee currency

Starting URL: https://www.globalsqa.com/angularJs-protractor/BankingProject/?userSelect=1#/login

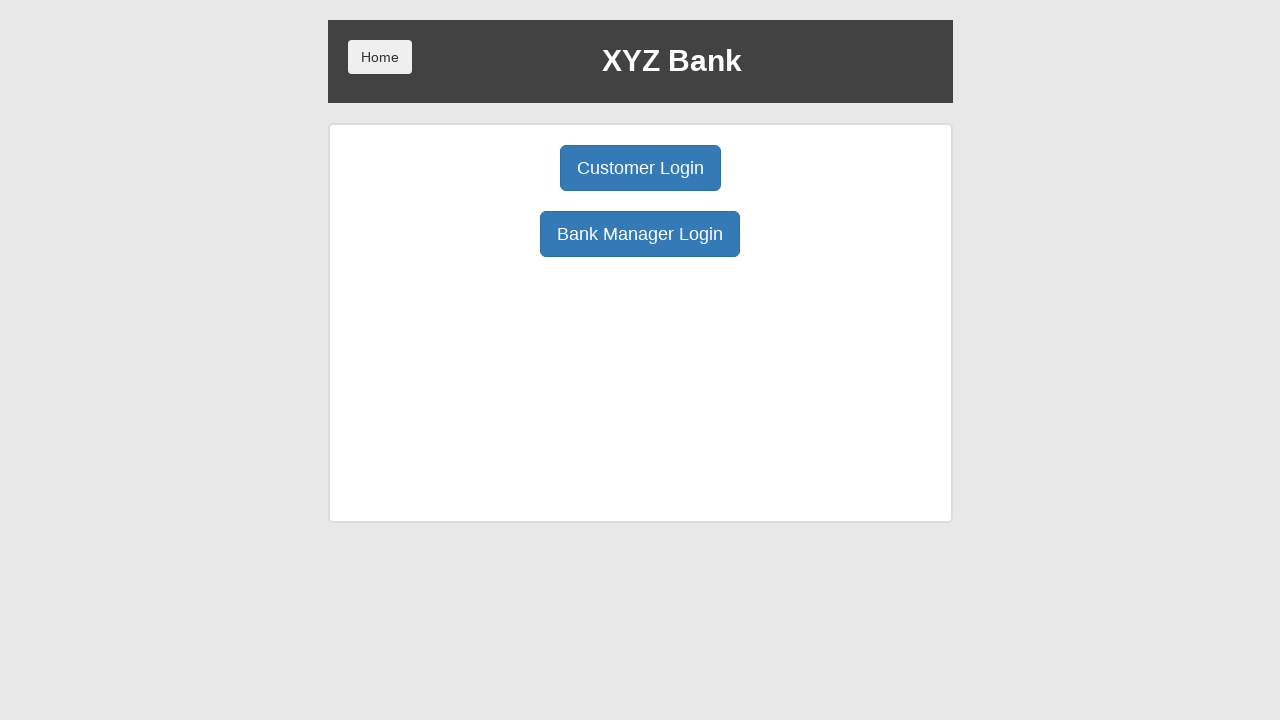

Clicked bank manager login button at (640, 234) on body > div > div > div.ng-scope > div > div.borderM.box.padT20 > div:nth-child(3
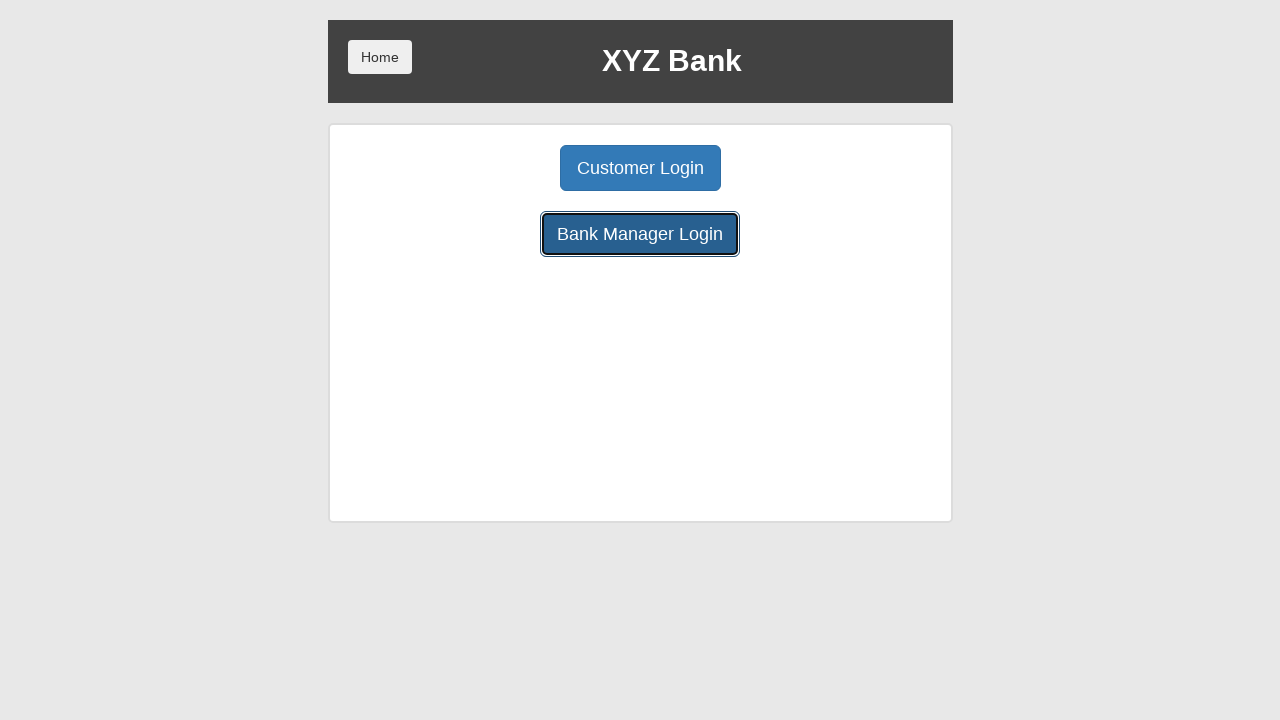

Waited for page to load after bank manager login
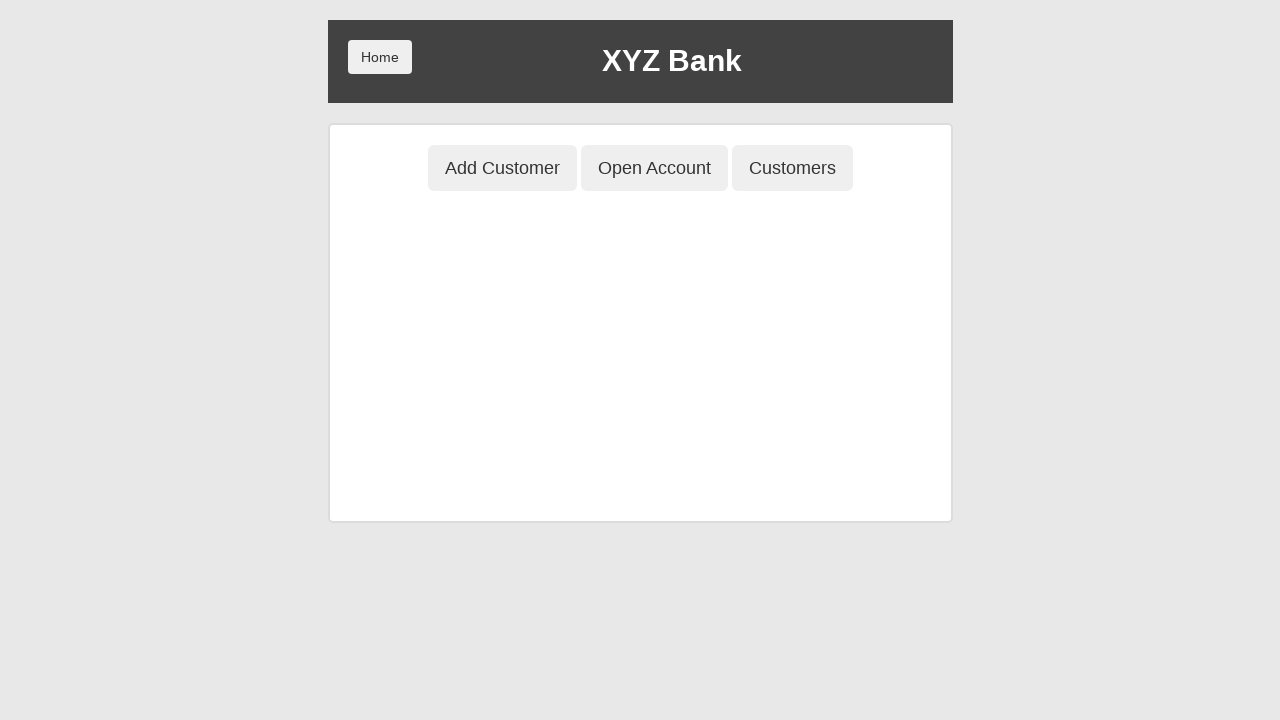

Clicked open account button at (654, 168) on xpath=//html/body/div/div/div[2]/div/div[1]/button[2]
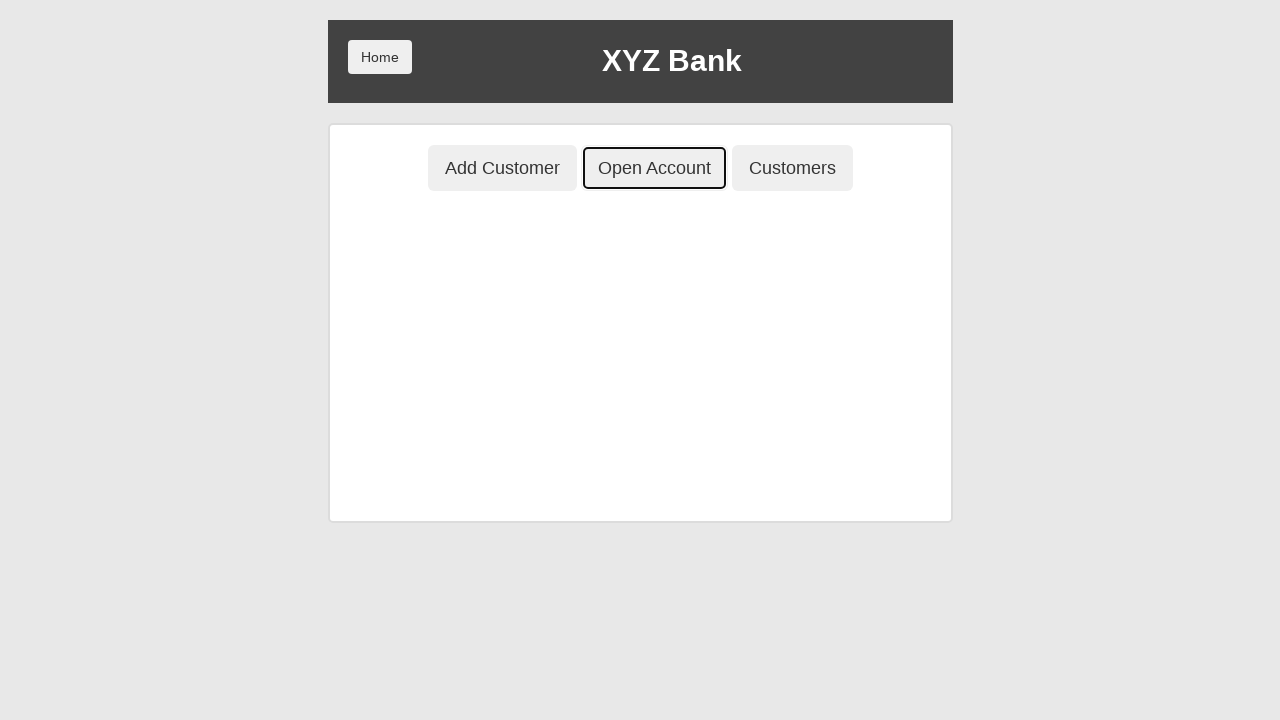

Waited for open account form to load
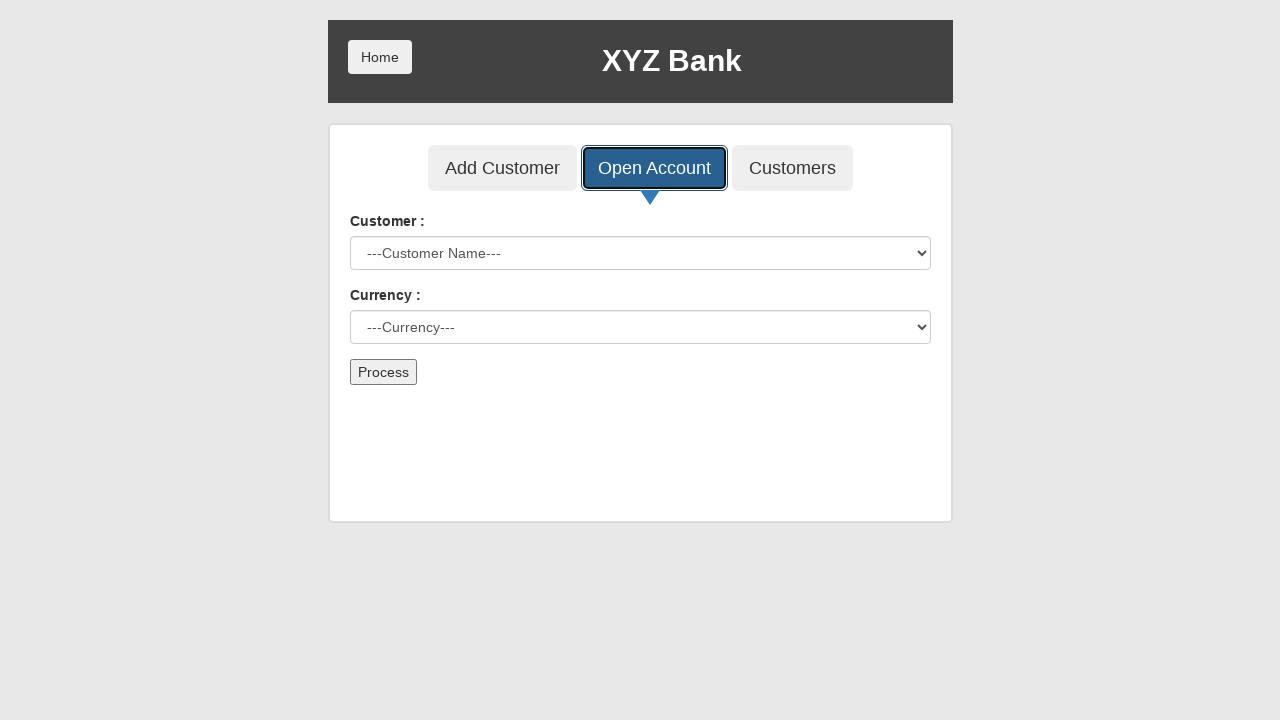

Clicked customer dropdown at (640, 253) on #userSelect
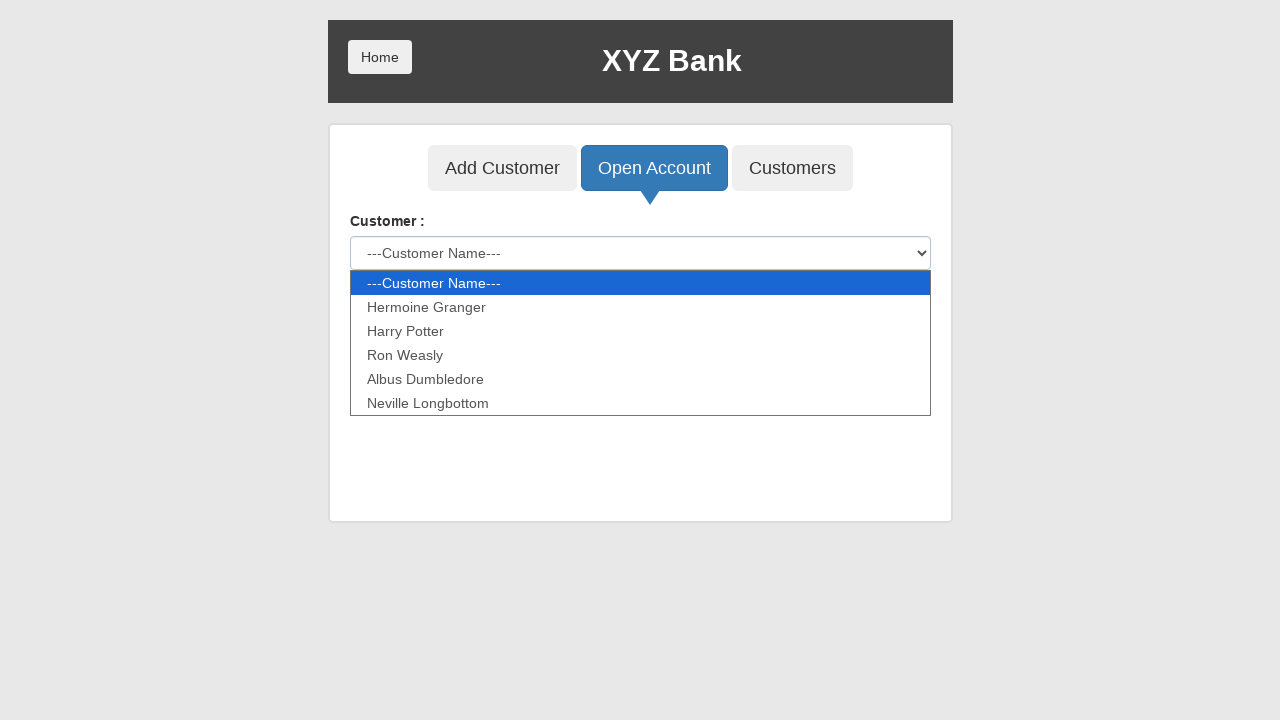

Selected Neville Longbottom from customer dropdown on #userSelect
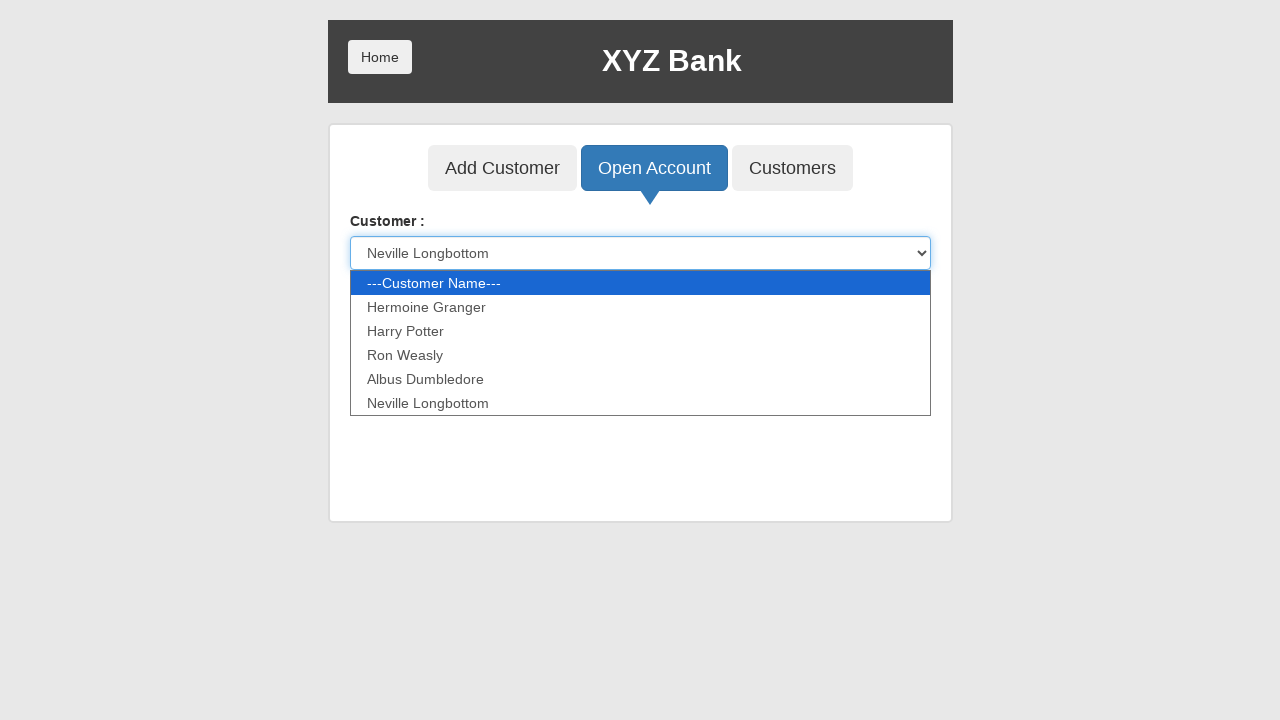

Clicked currency dropdown at (640, 327) on #currency
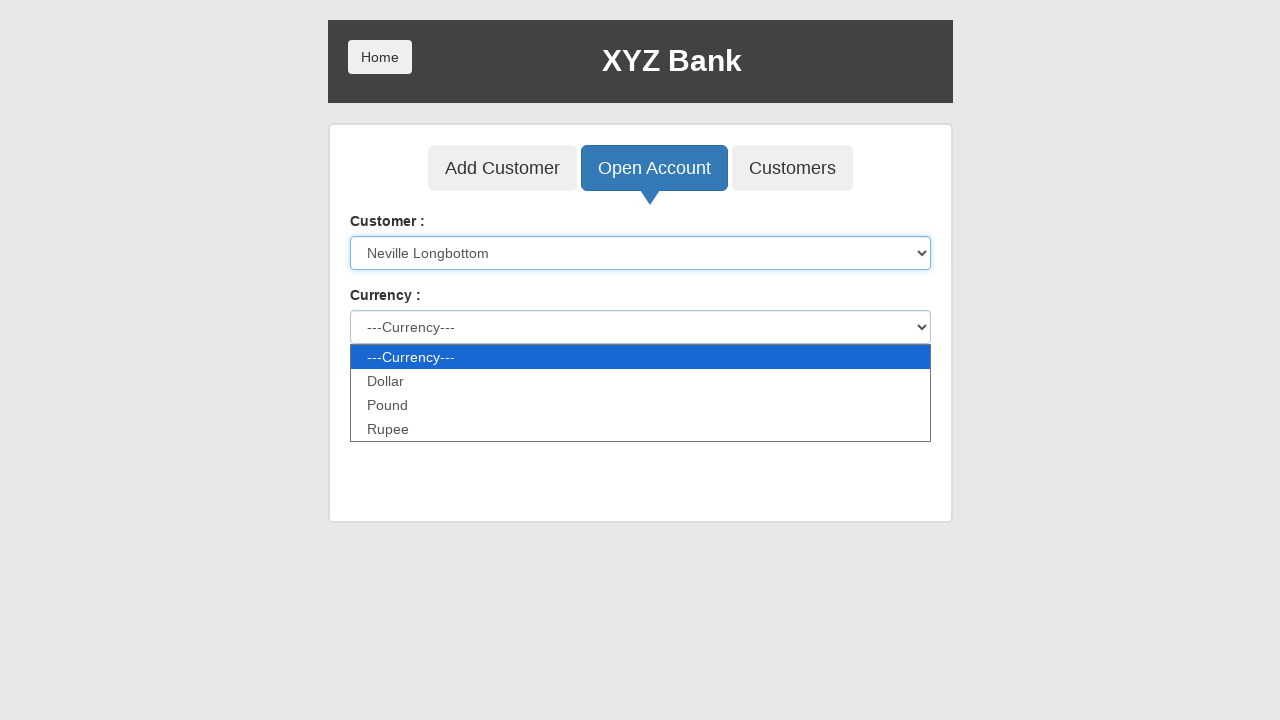

Selected Rupee currency from dropdown on #currency
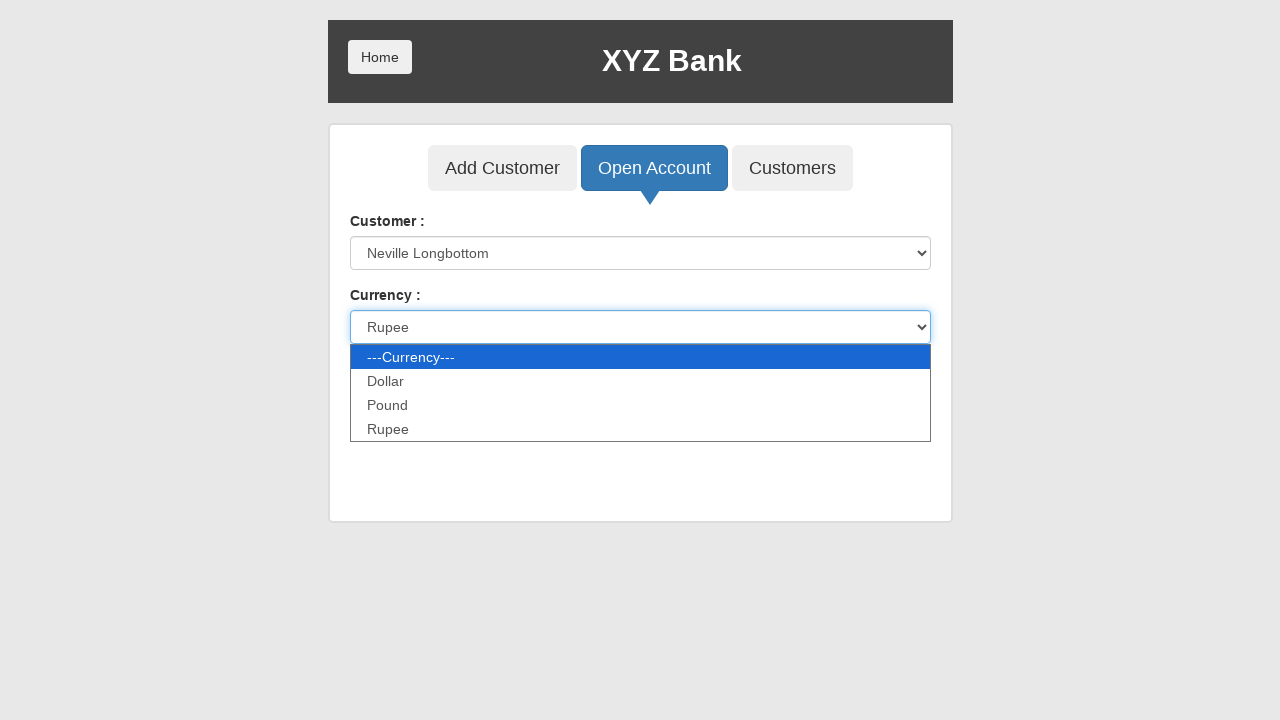

Clicked process button to create account at (383, 372) on body > div > div > div.ng-scope > div > div.ng-scope > div > div > form > button
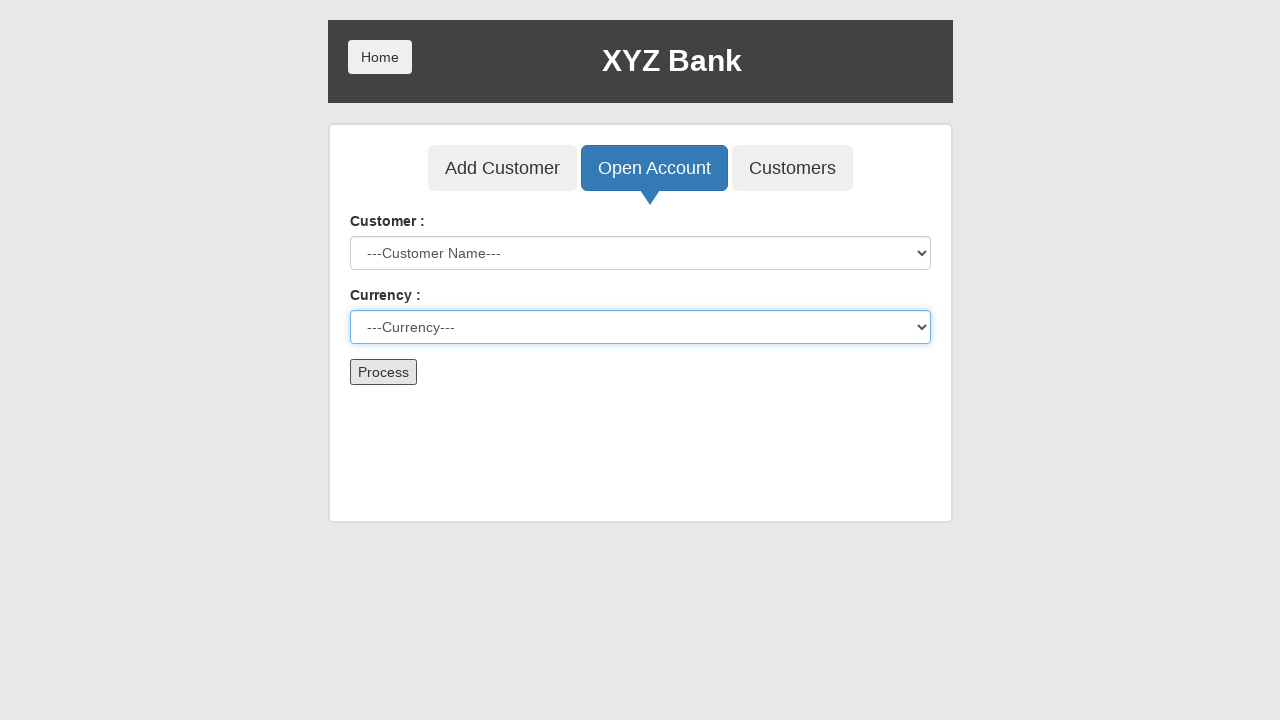

Set up alert dialog handler to accept alerts
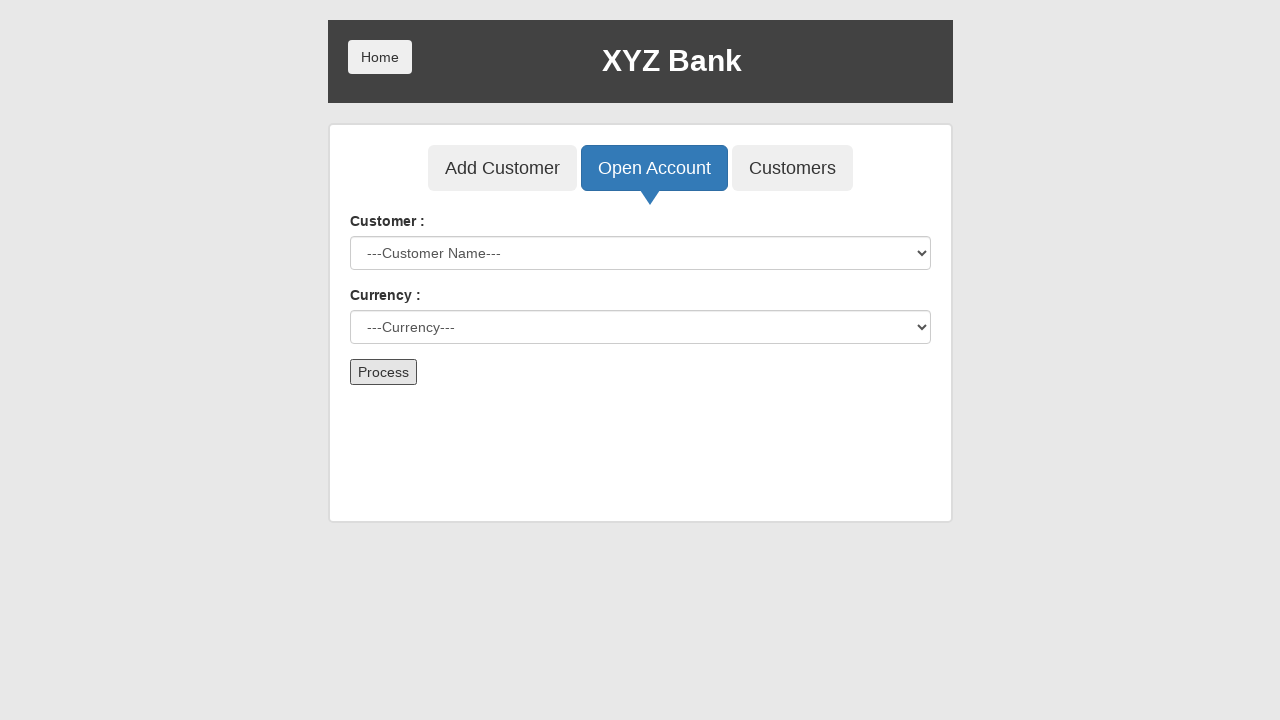

Waited after accepting alert - account creation completed
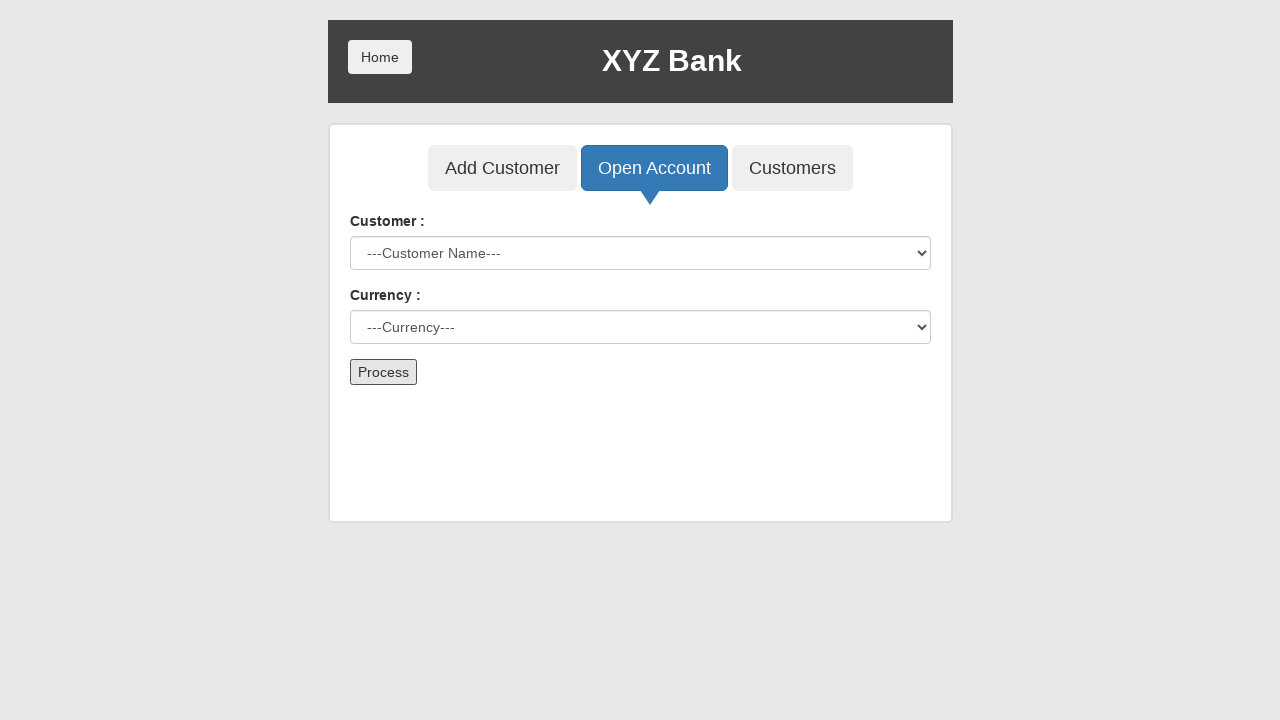

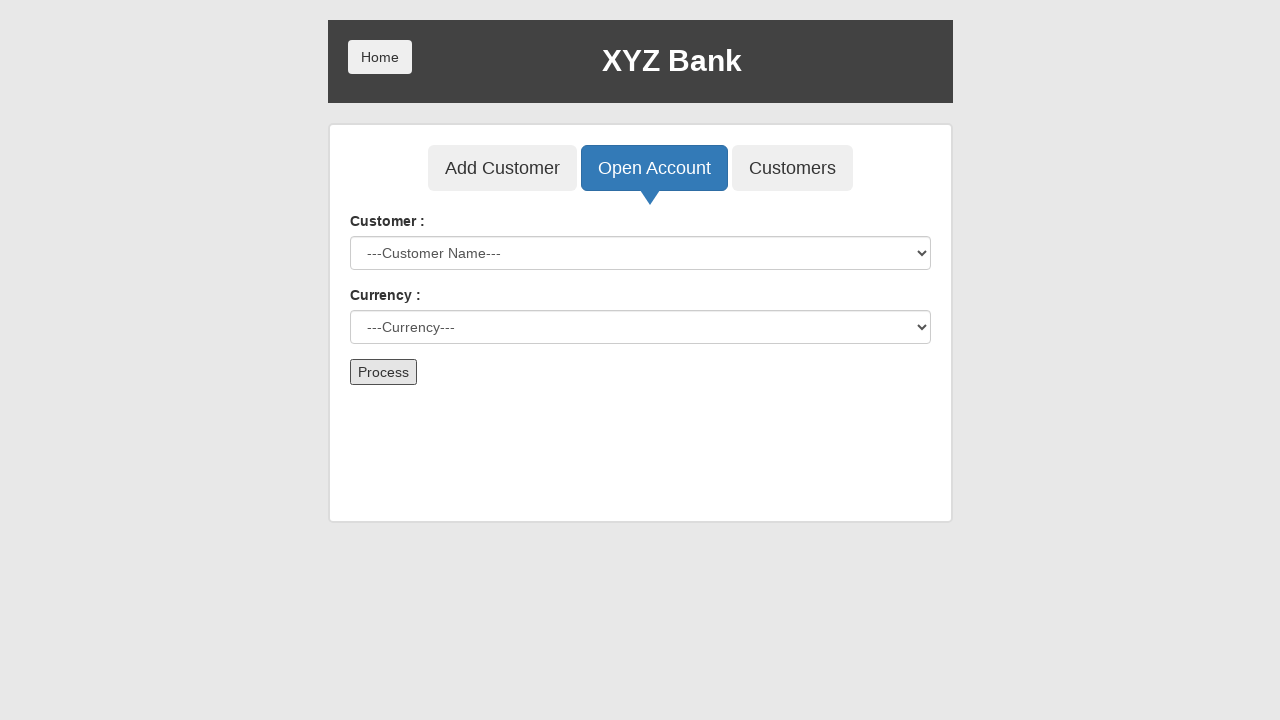